Tests JavaScript confirm dialog by clicking a button, dismissing the confirm dialog, and verifying the result message does not contain "successfuly"

Starting URL: https://the-internet.herokuapp.com/javascript_alerts

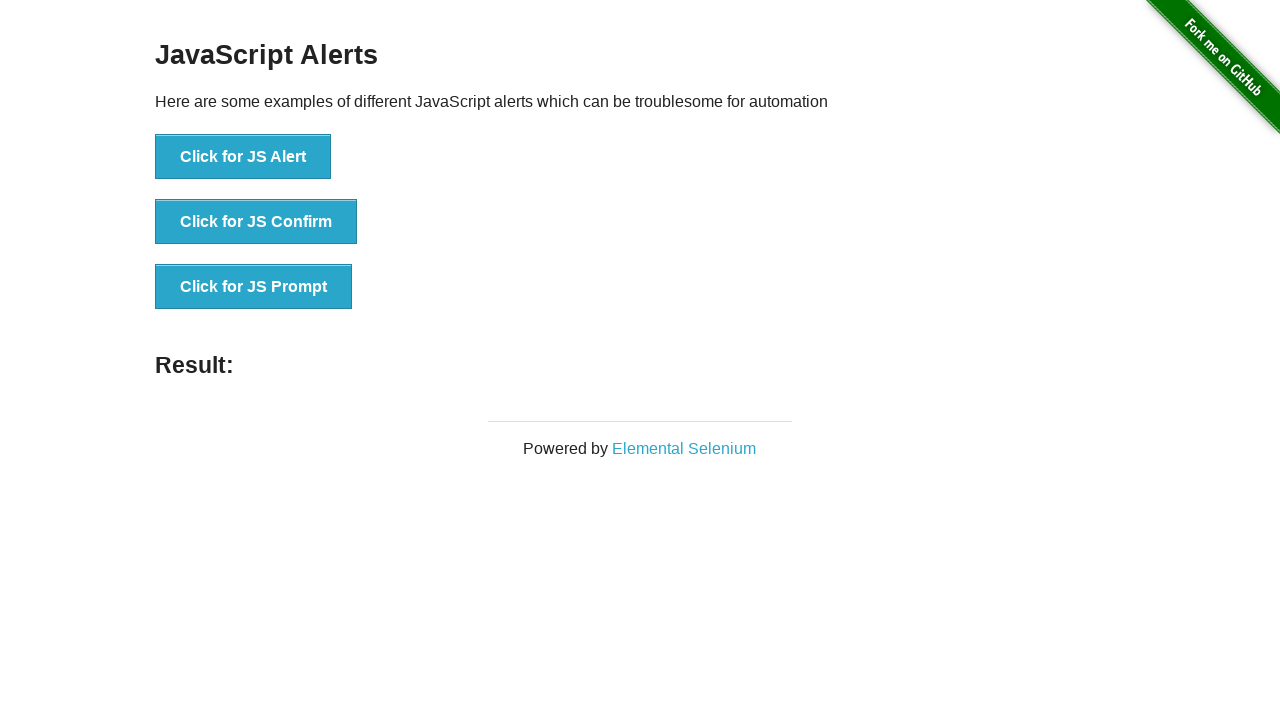

Set up dialog handler to dismiss the confirm dialog
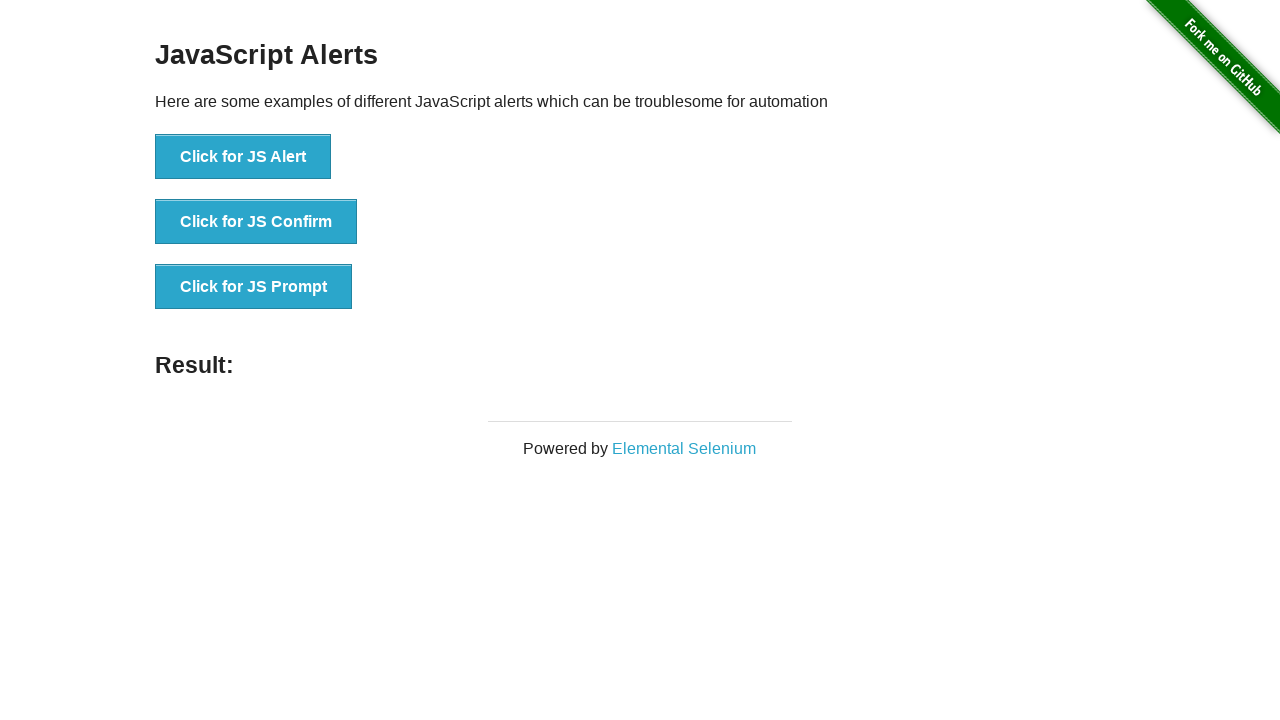

Clicked 'Click for JS Confirm' button to trigger JavaScript confirm dialog at (256, 222) on xpath=//button[text()='Click for JS Confirm']
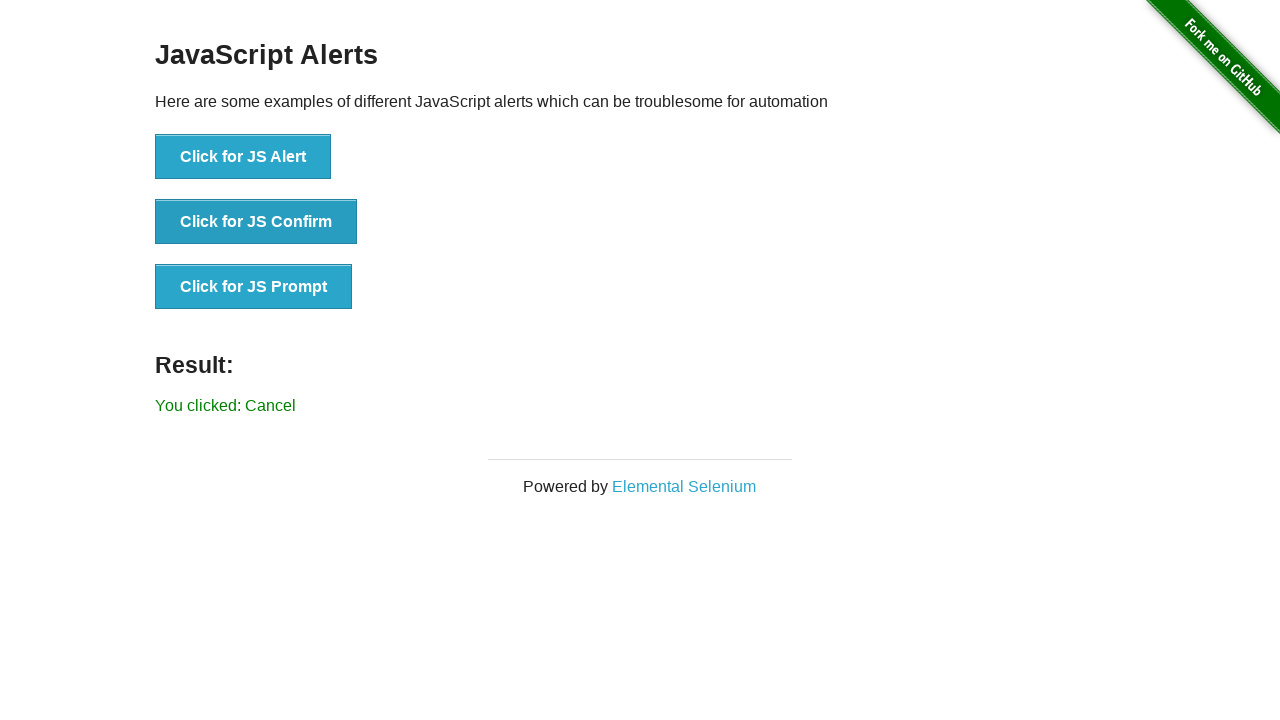

Waited for result message element to appear
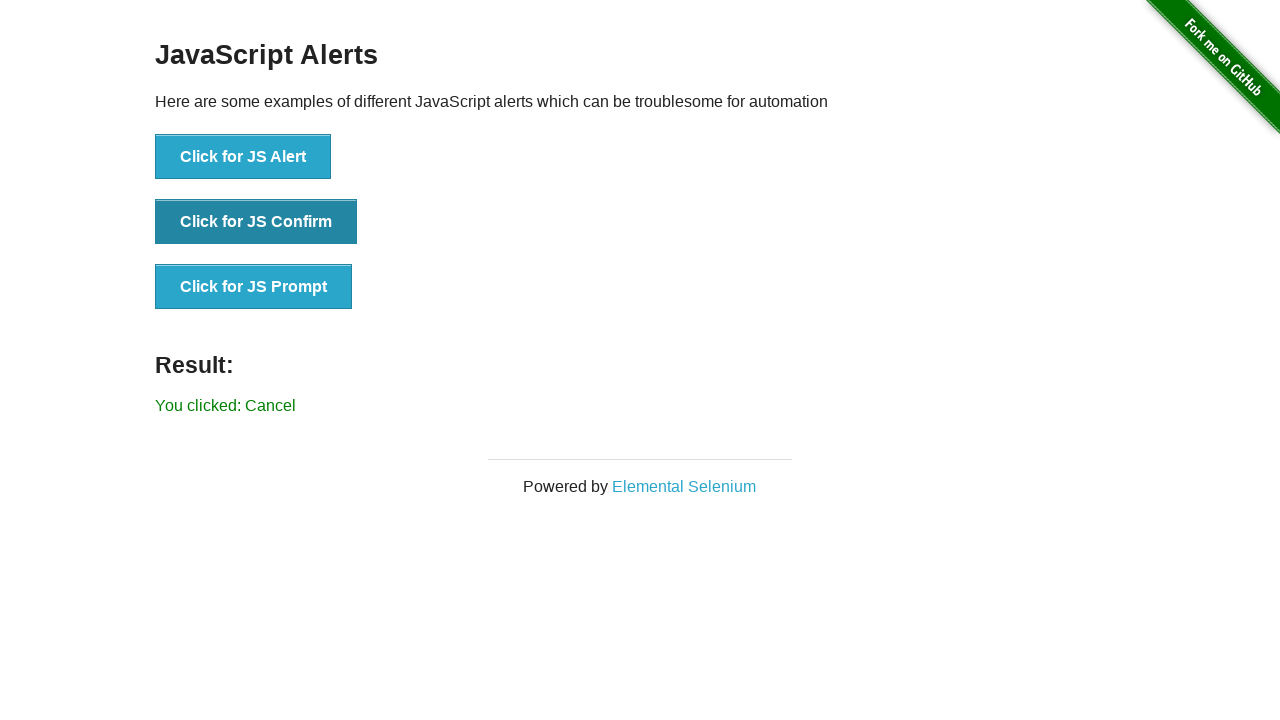

Retrieved result message text content
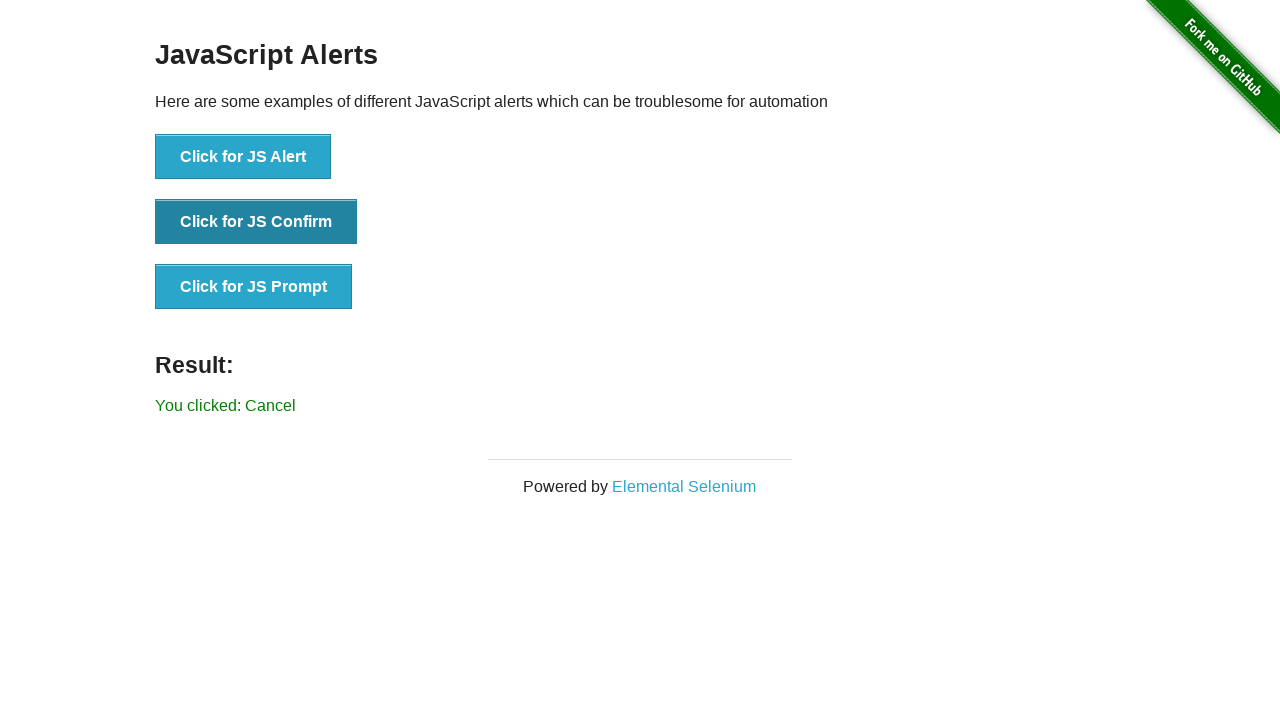

Verified that result message does not contain 'successfuly' - assertion passed
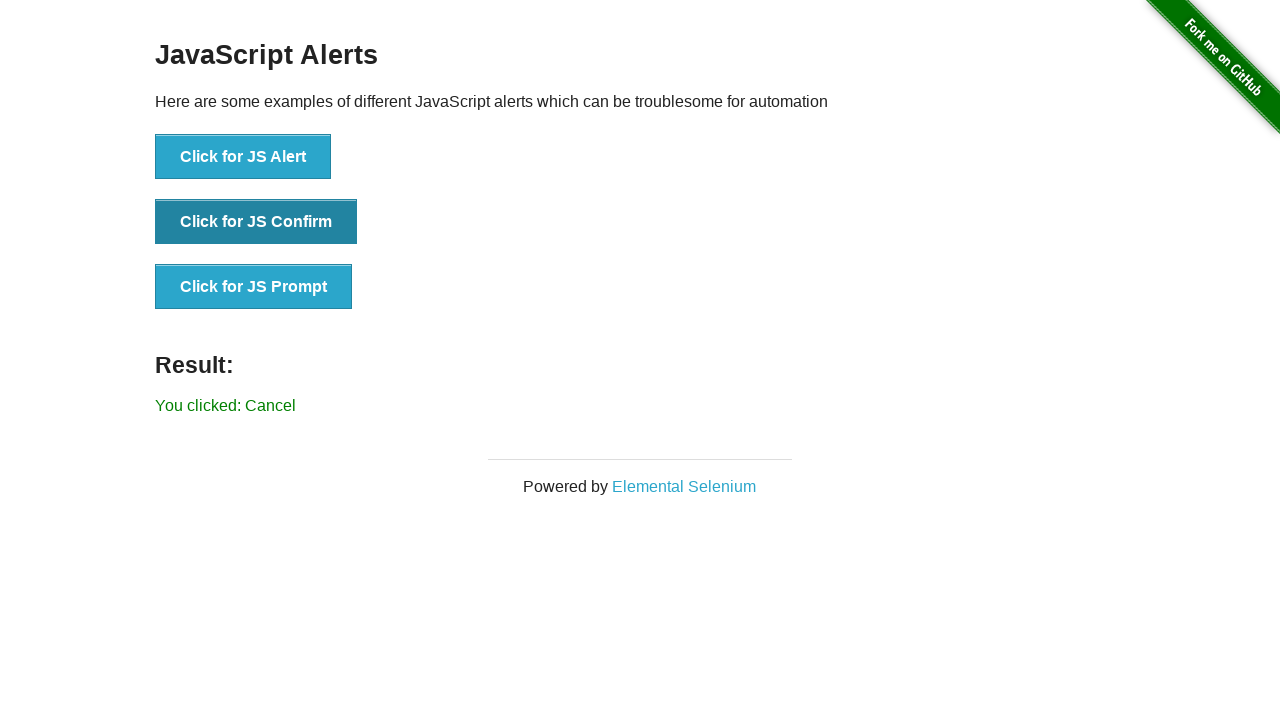

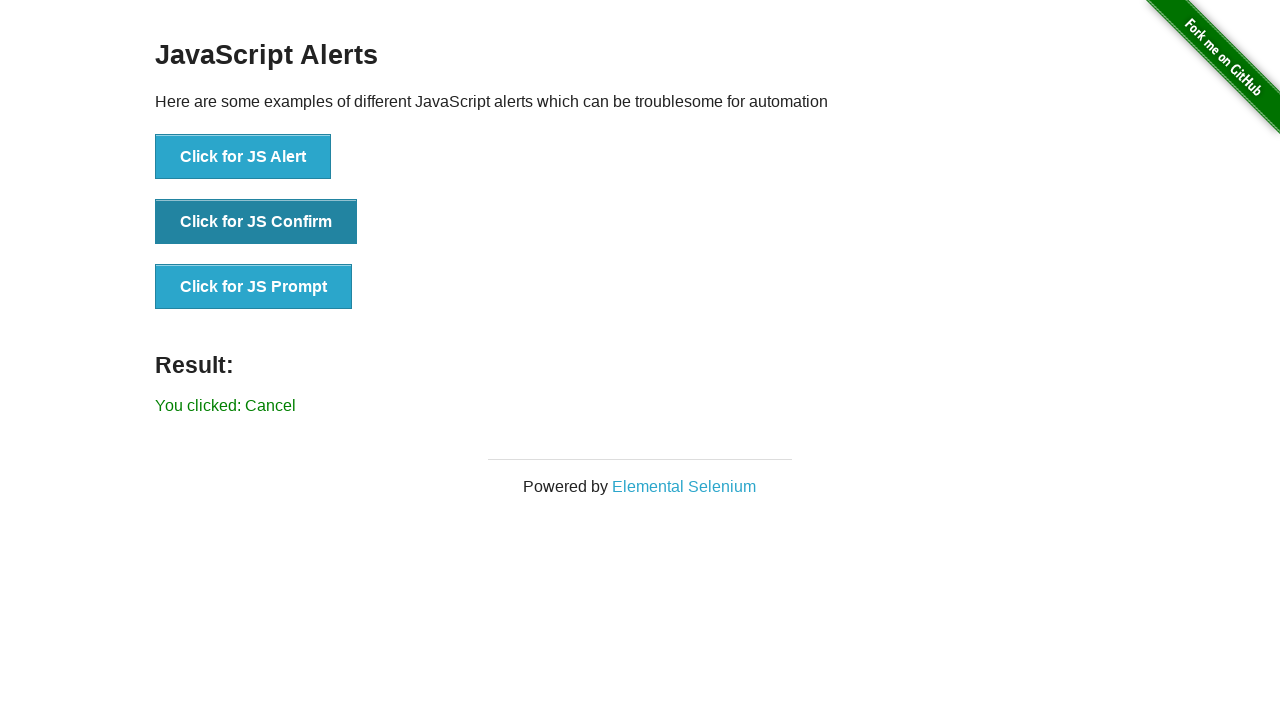